Tests checkbox handling by finding pre-checked checkboxes in a specific section and unchecking them

Starting URL: http://www.tizag.com/htmlT/htmlcheckboxes.php

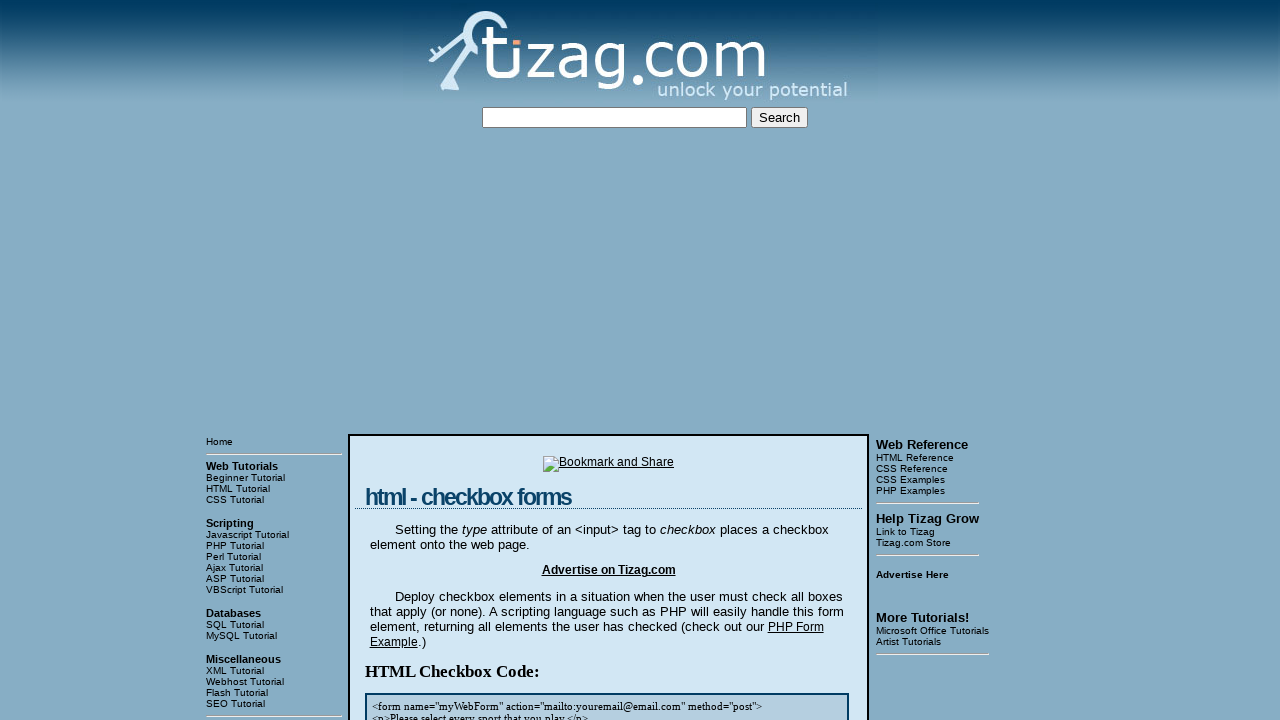

Navigated to checkbox test page
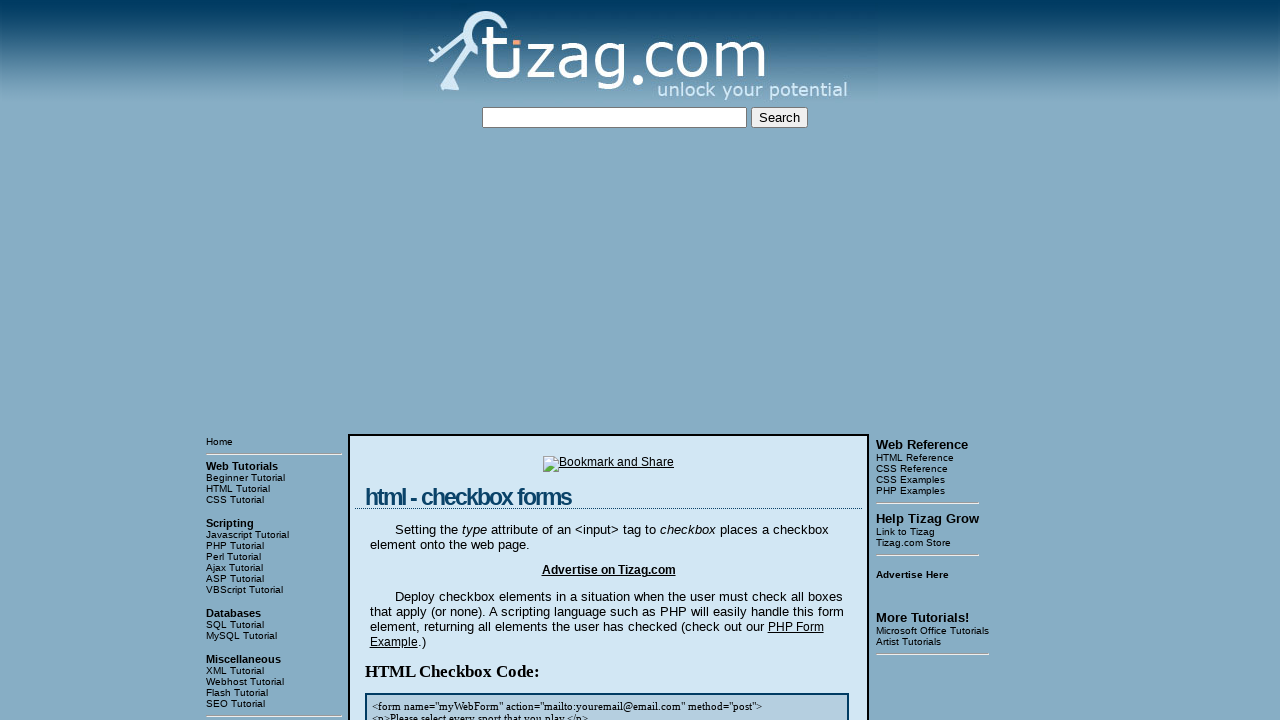

Located the section containing pre-checked checkboxes
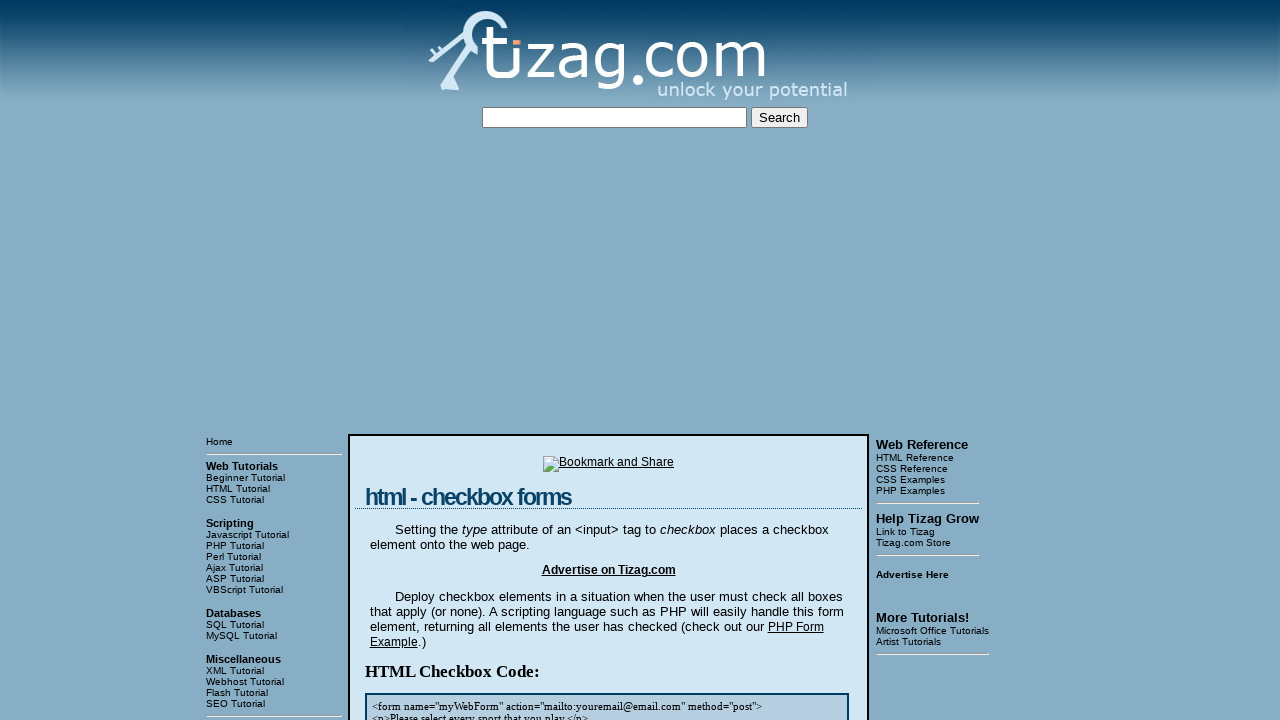

Found all checkboxes with name 'sports' in the section
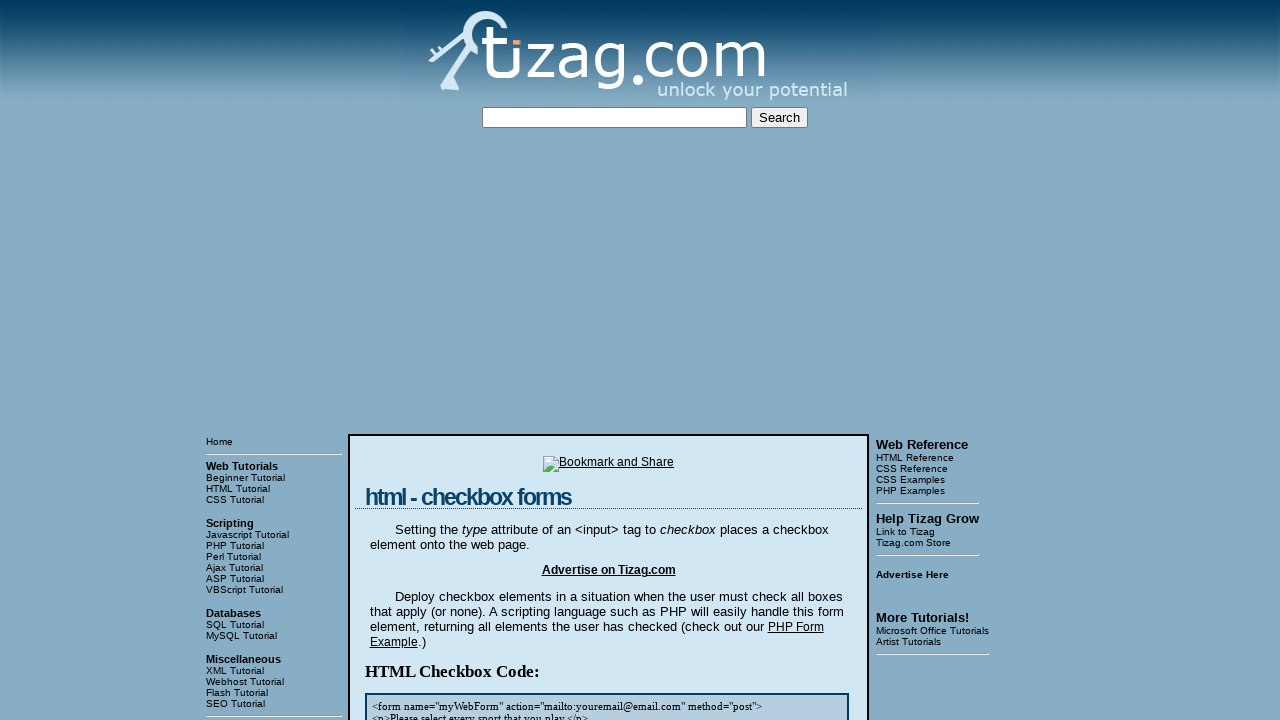

Unchecked a pre-checked checkbox at (422, 360) on xpath=/html/body/table[3]/tbody/tr[1]/td[2]/table/tbody/tr/td/div[6] >> input[na
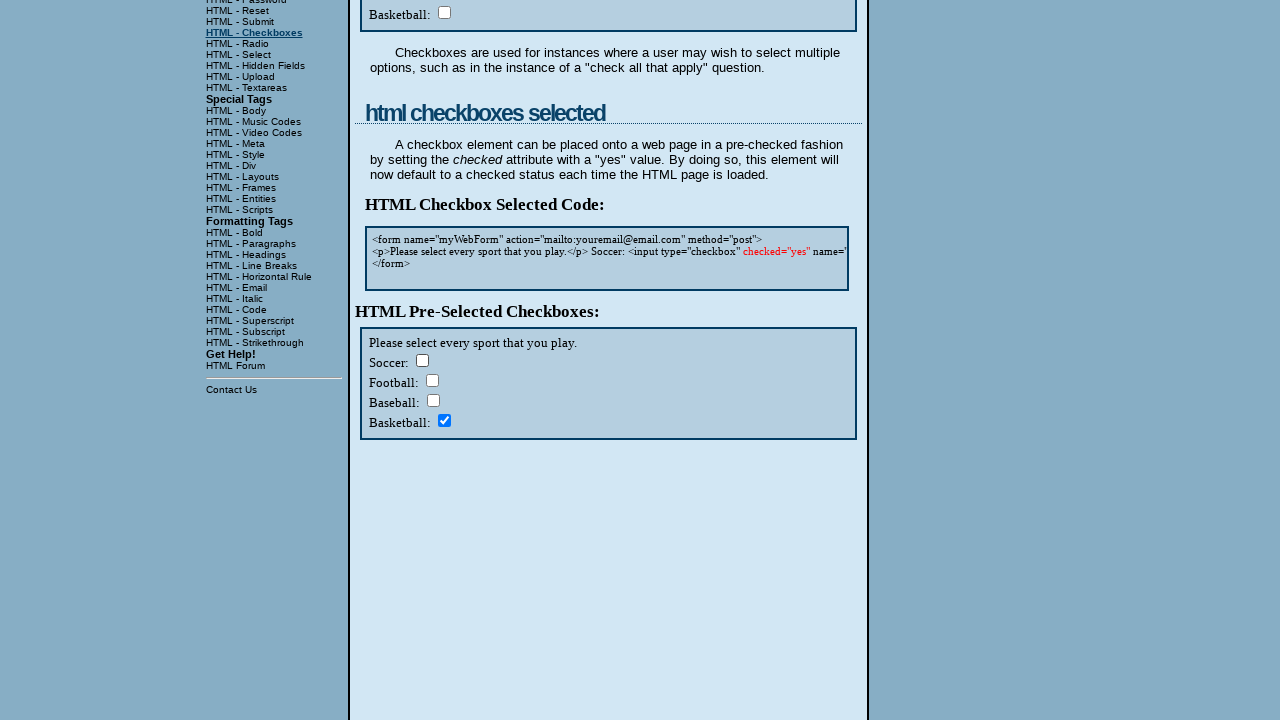

Unchecked a pre-checked checkbox at (444, 420) on xpath=/html/body/table[3]/tbody/tr[1]/td[2]/table/tbody/tr/td/div[6] >> input[na
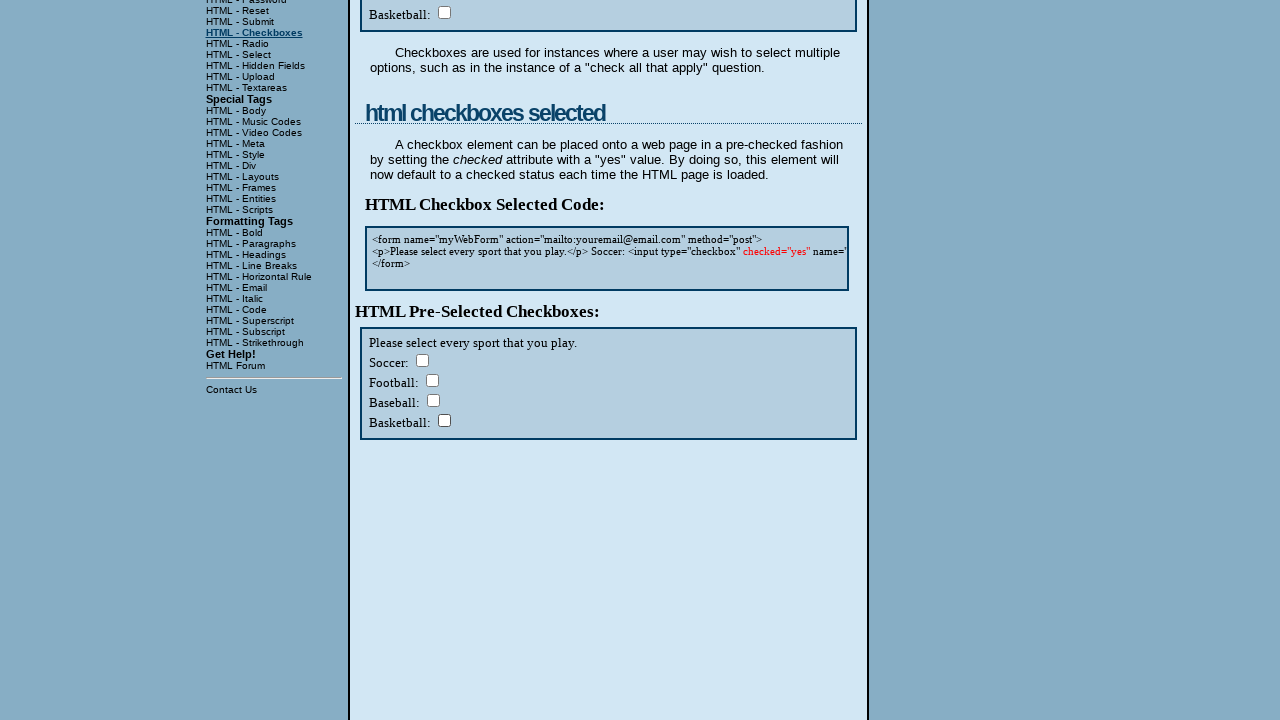

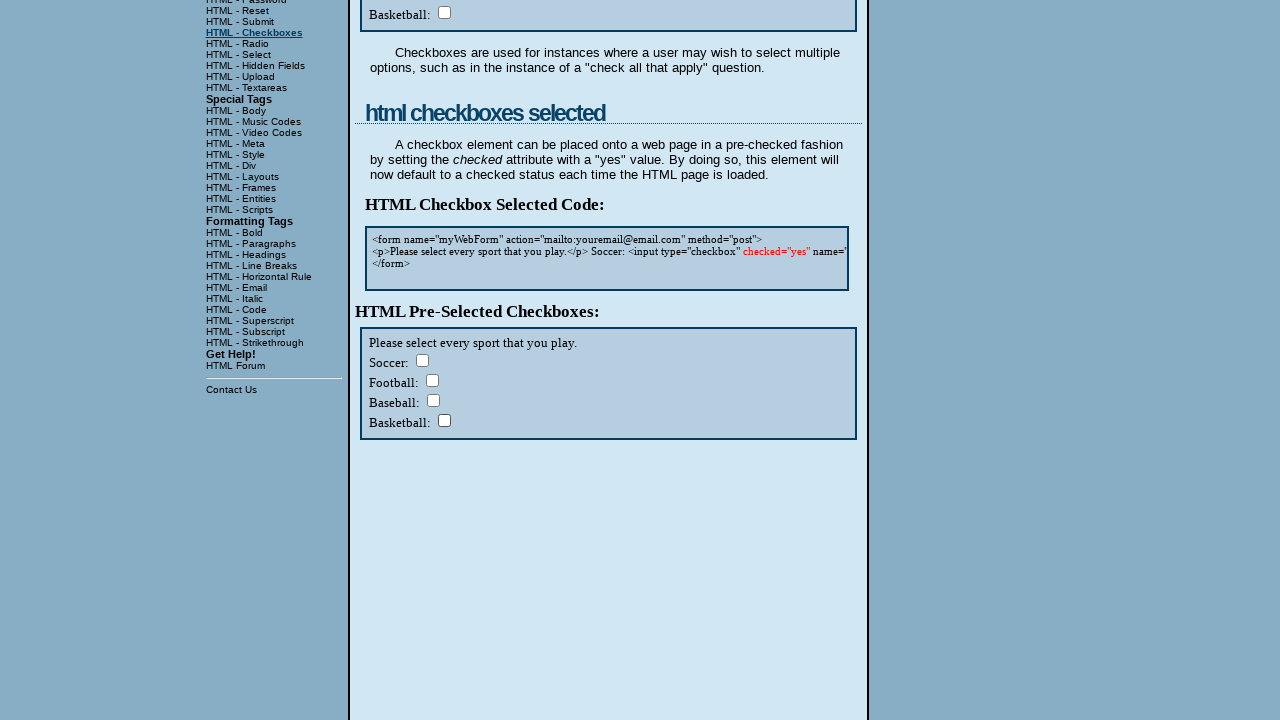